Navigates to the Time and Date world clock page and verifies that the world clock table is displayed by checking the first row's first cell element.

Starting URL: https://www.timeanddate.com/worldclock/

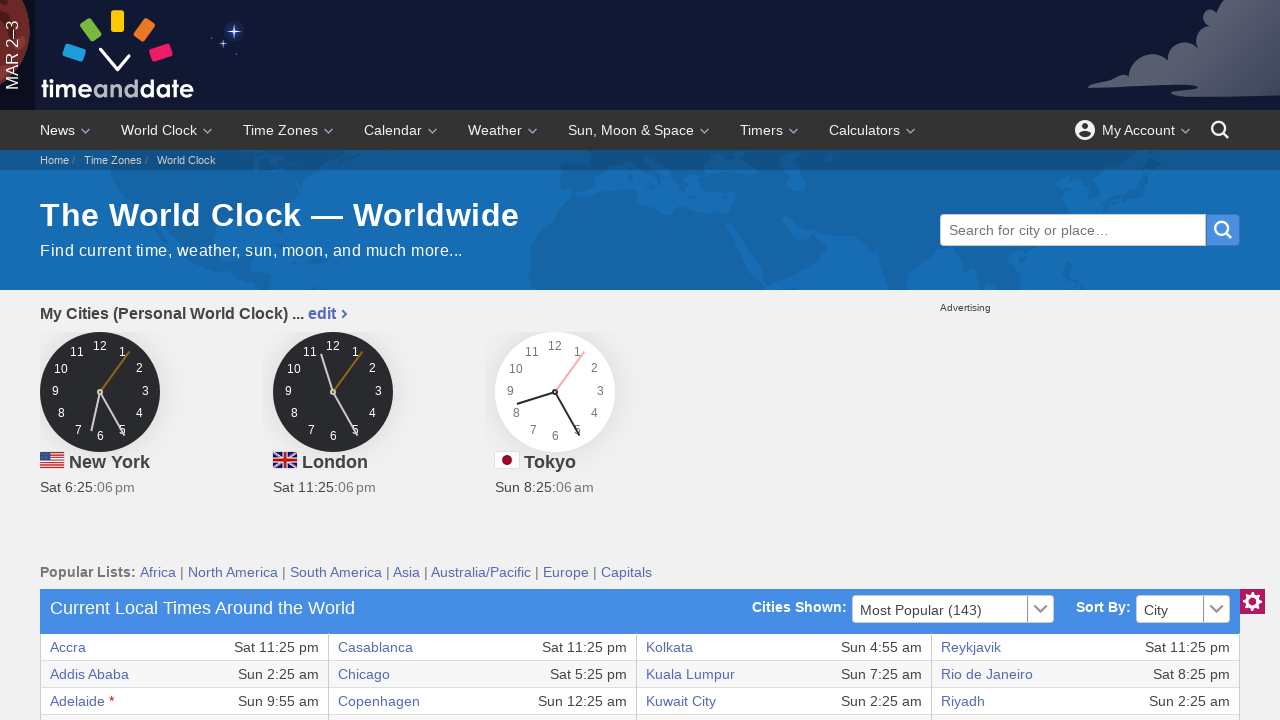

Navigated to Time and Date world clock page
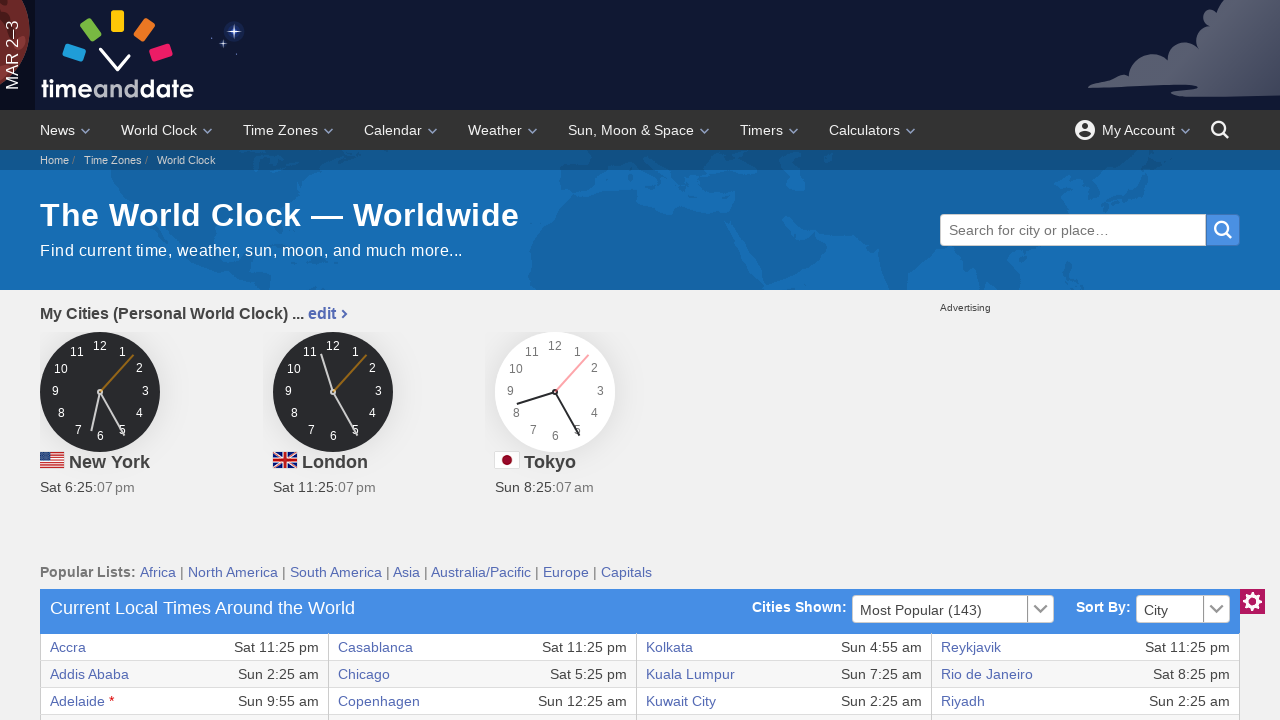

Located first cell of first row in world clock table
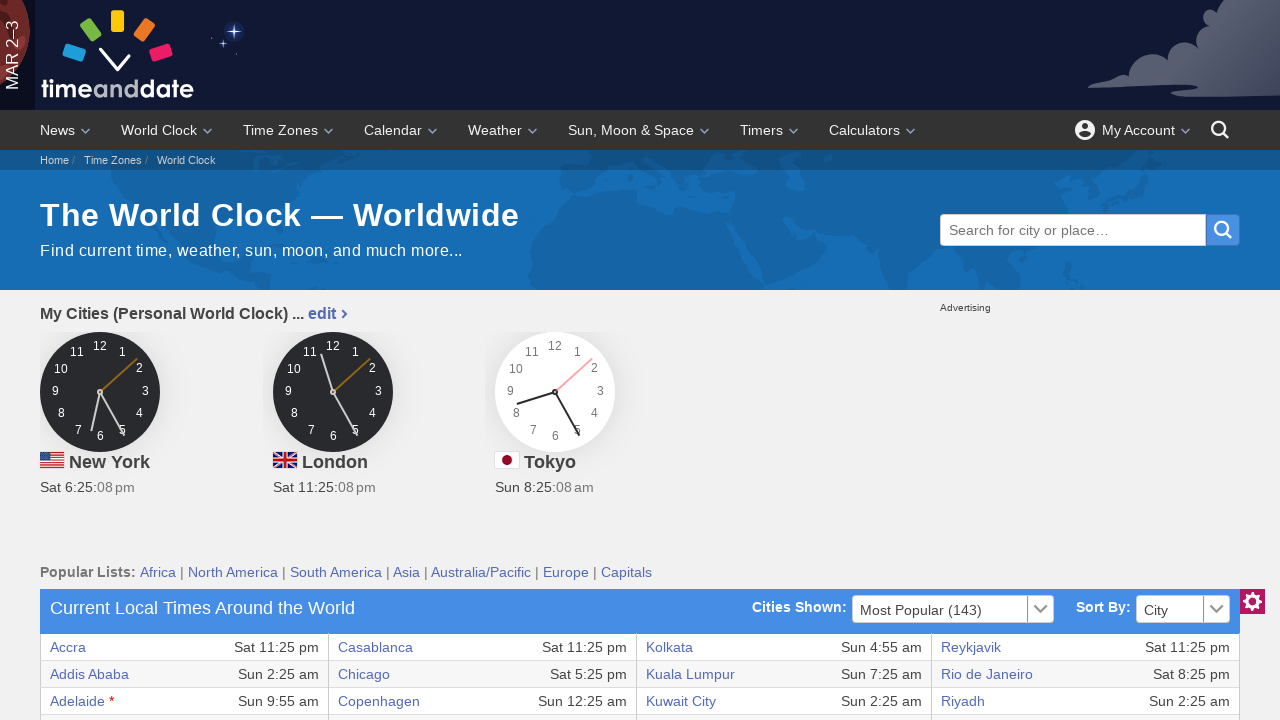

Waited for first cell to become visible
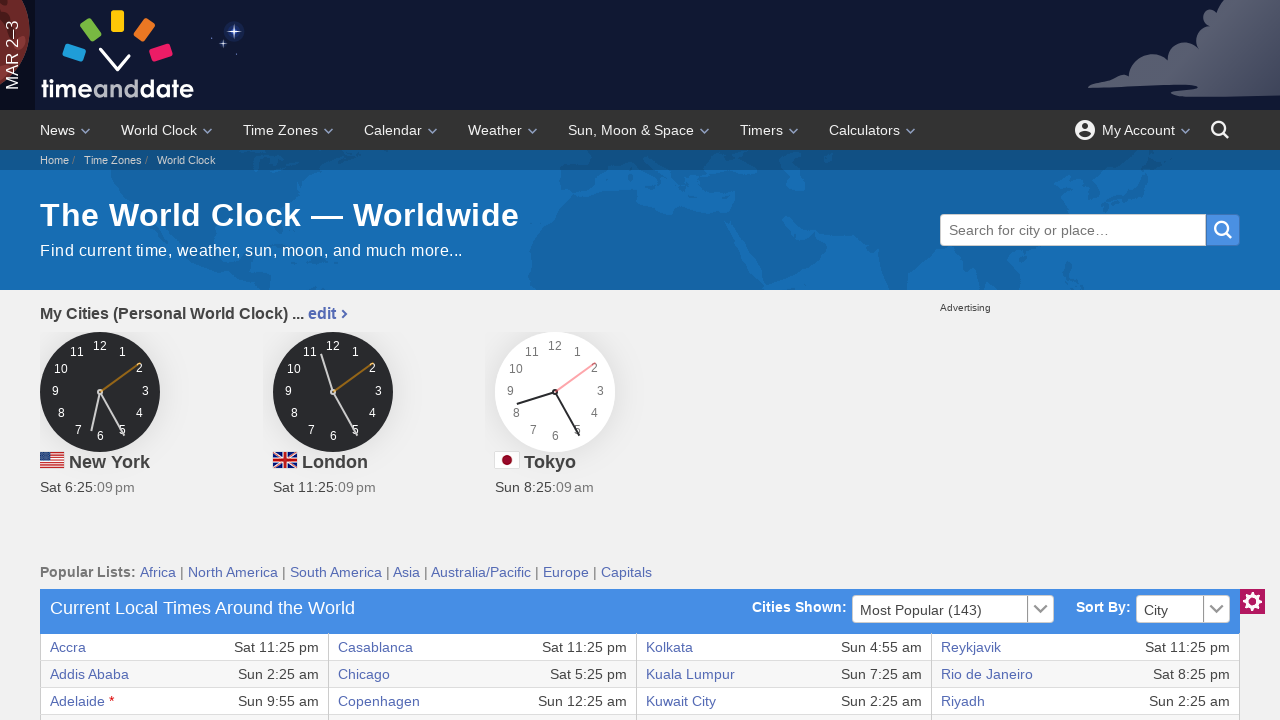

Retrieved text content from first cell
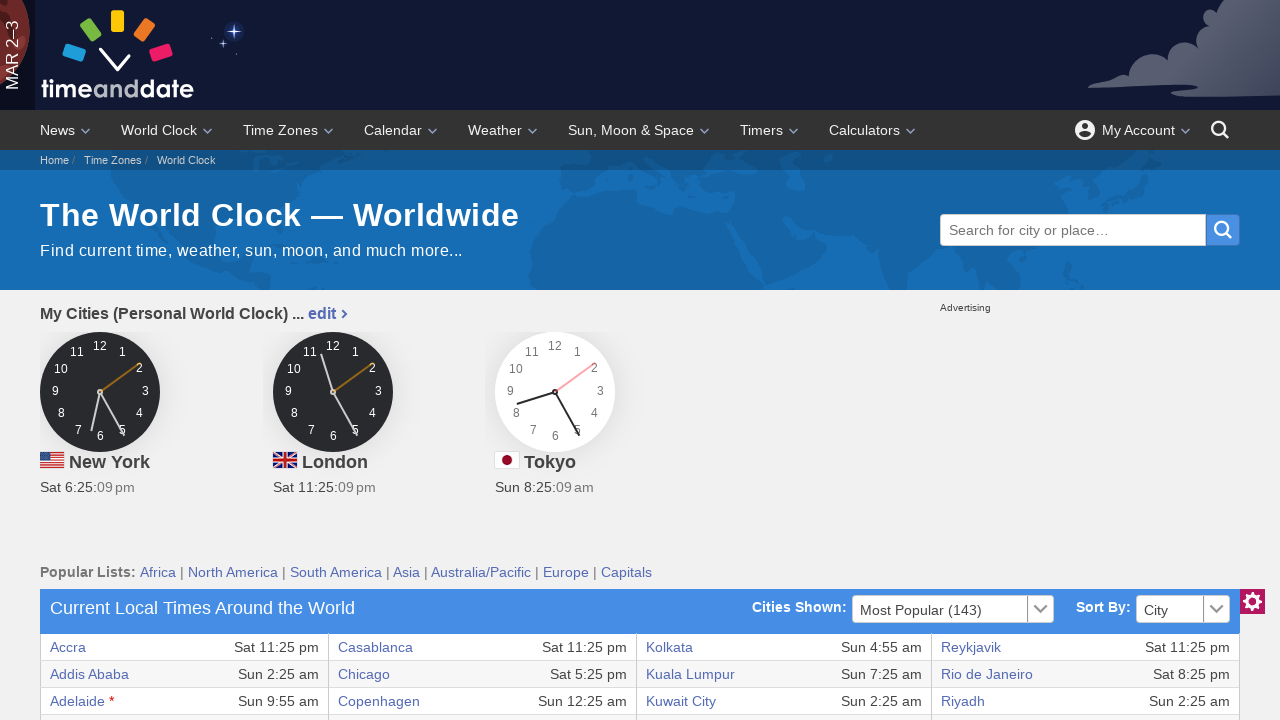

Verified first cell contains non-empty text
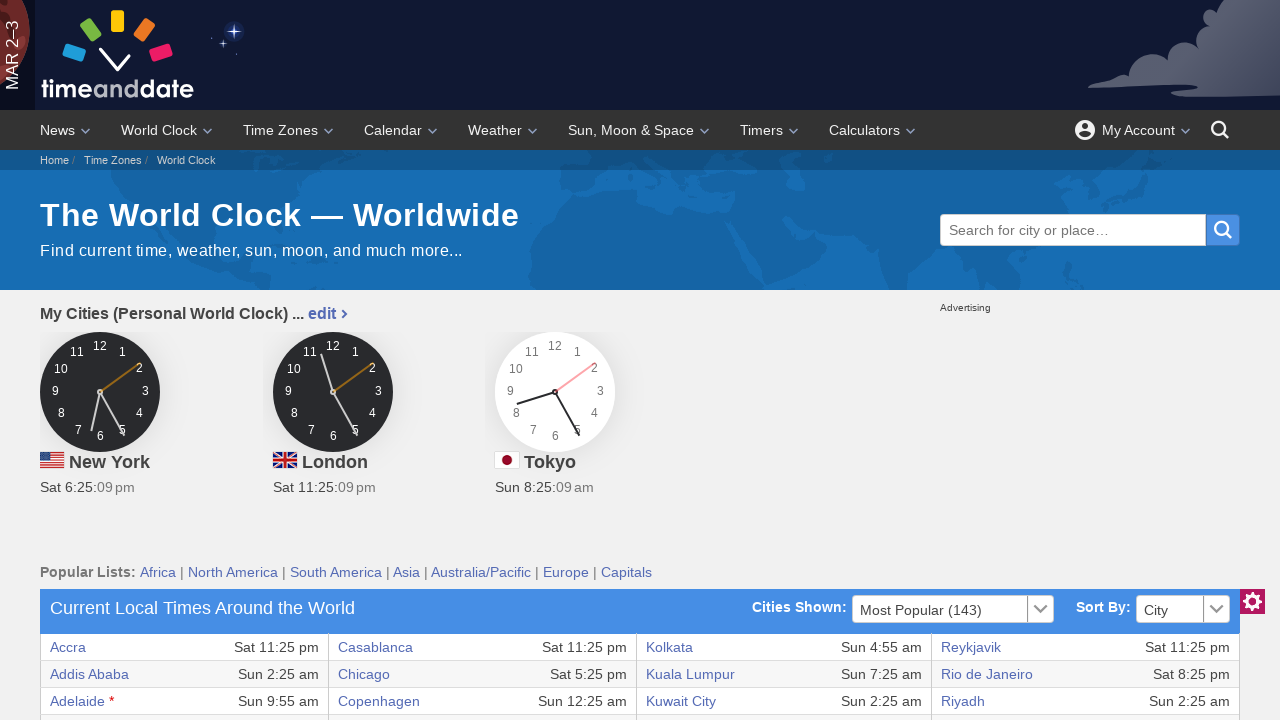

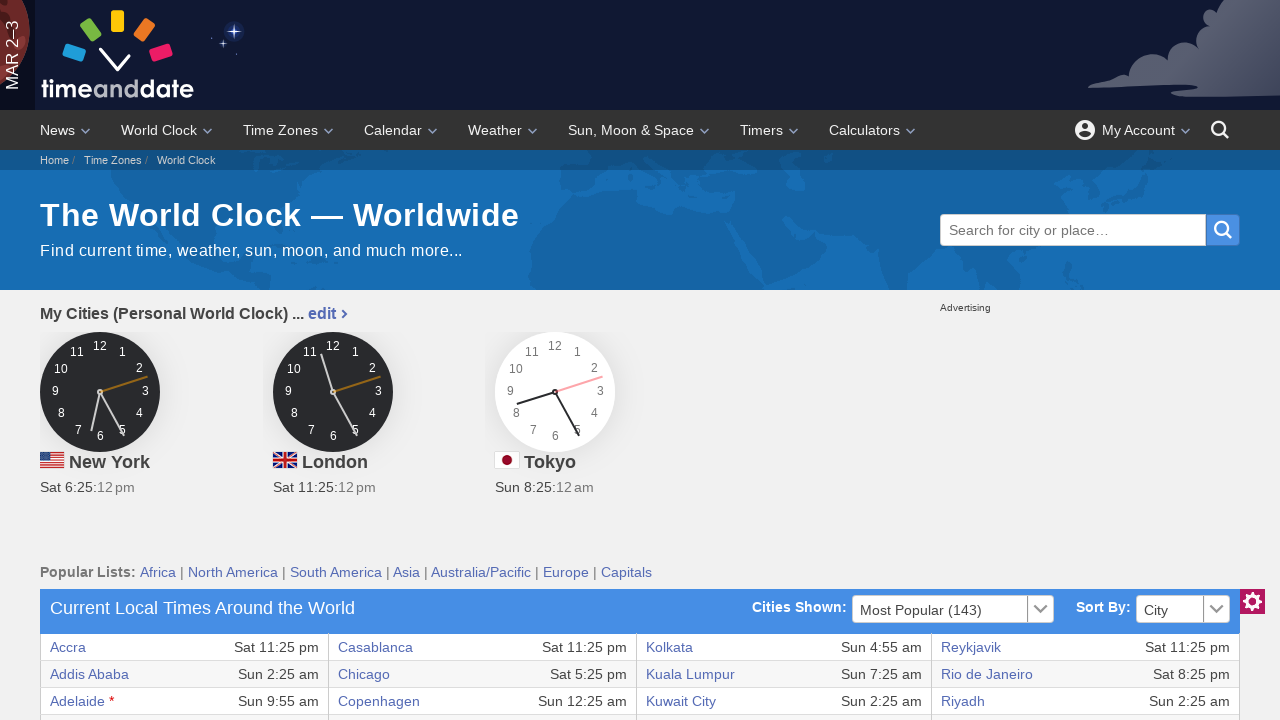